Simulates multiple visits to the DivaTrends website by navigating to the page 10 times

Starting URL: https://divatrends.lovable.app/

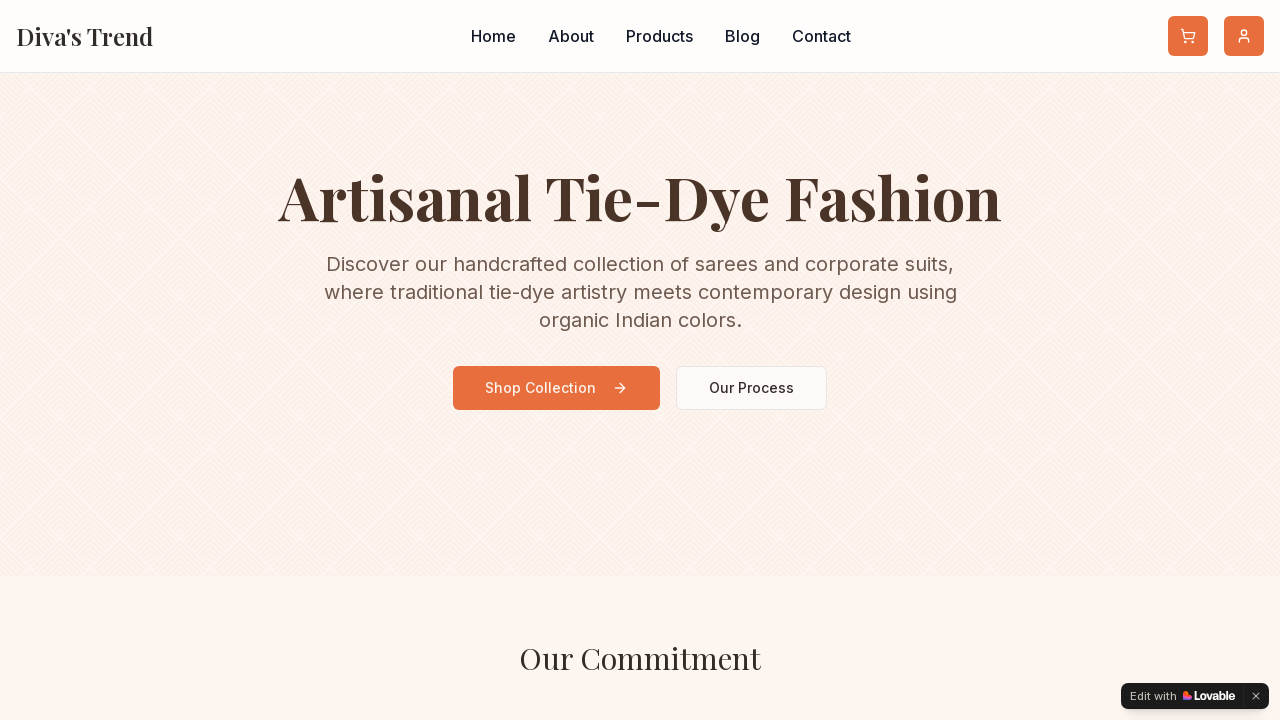

Navigated to DivaTrends website - Initial visit
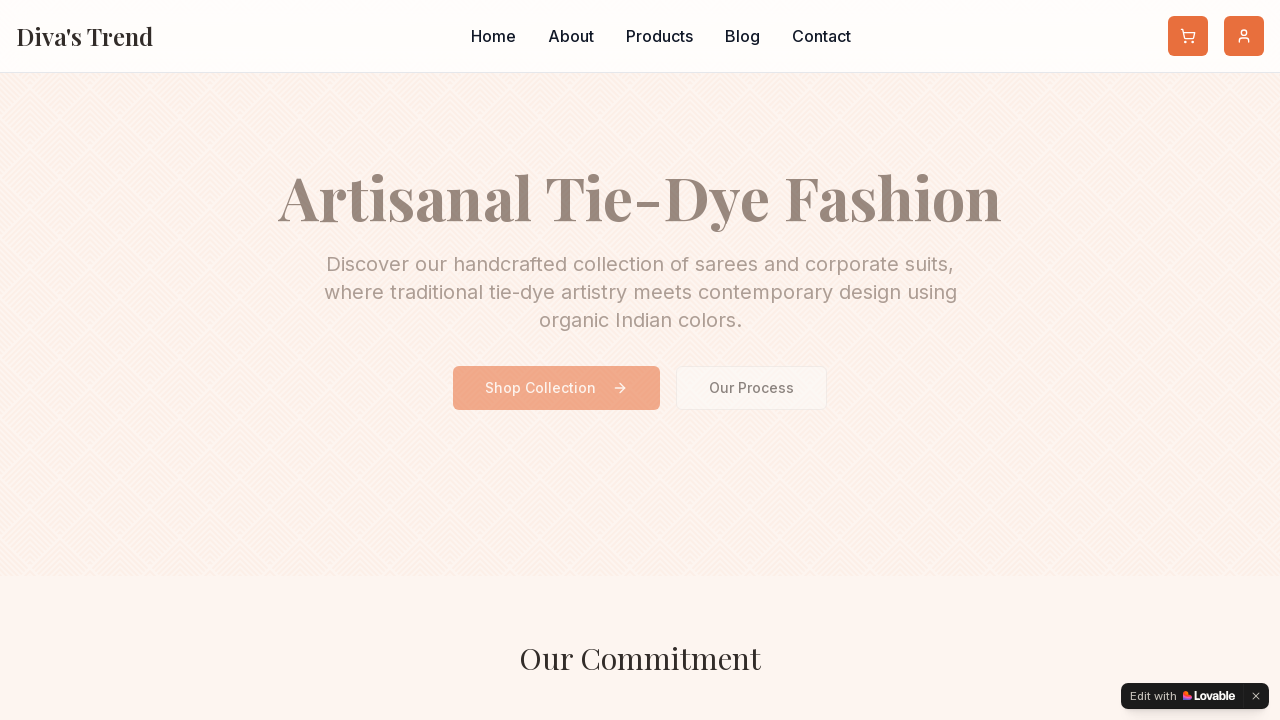

Waited 5 seconds on page during visit 1
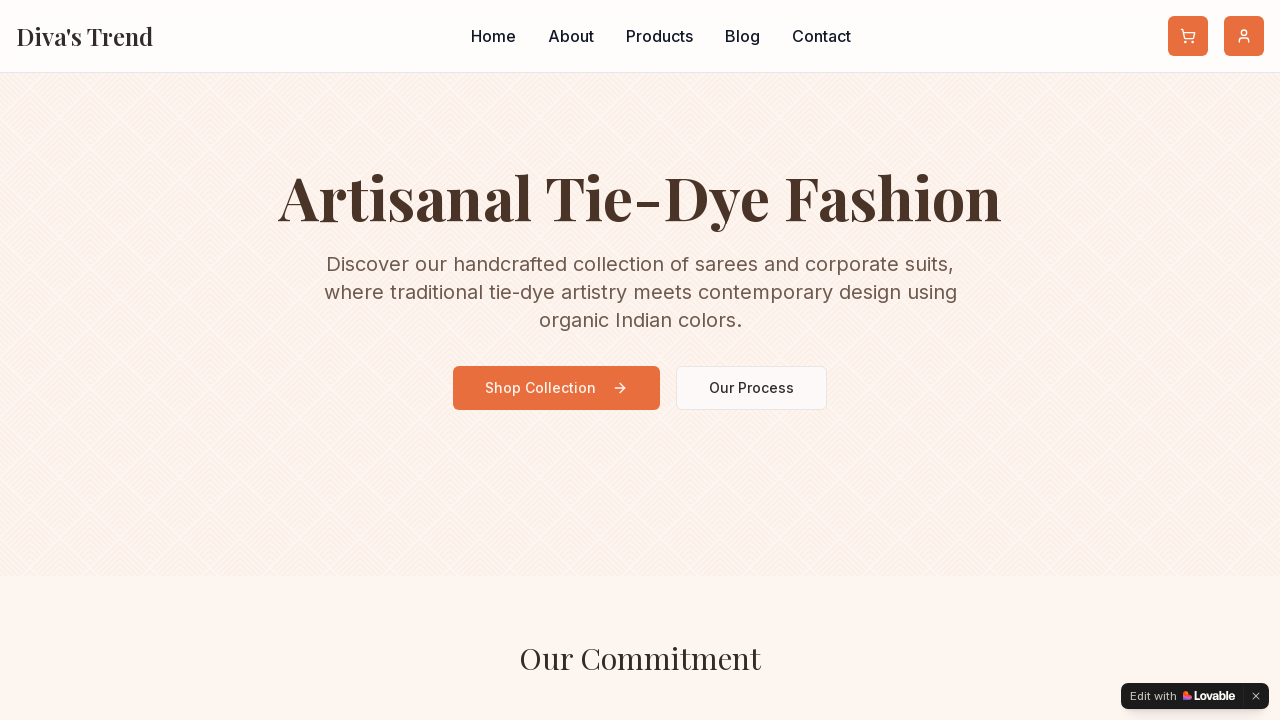

Navigated to DivaTrends website - Visit 2
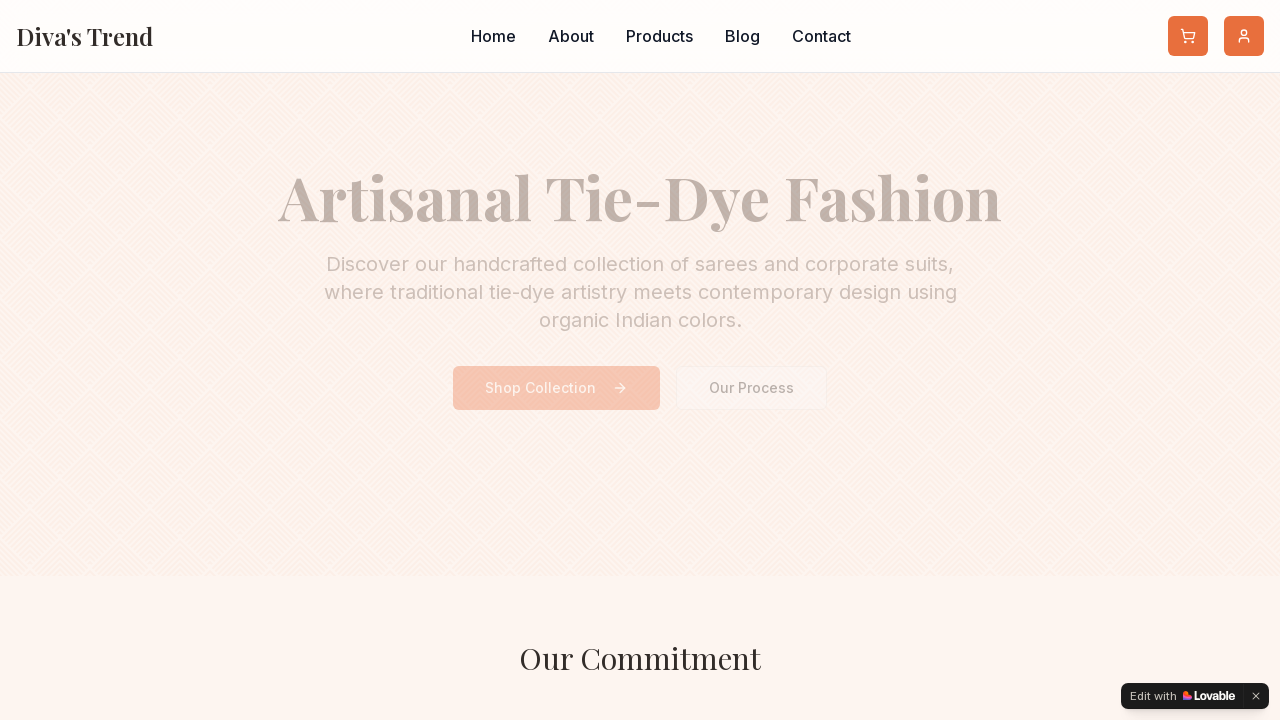

Waited 5 seconds on page during visit 2
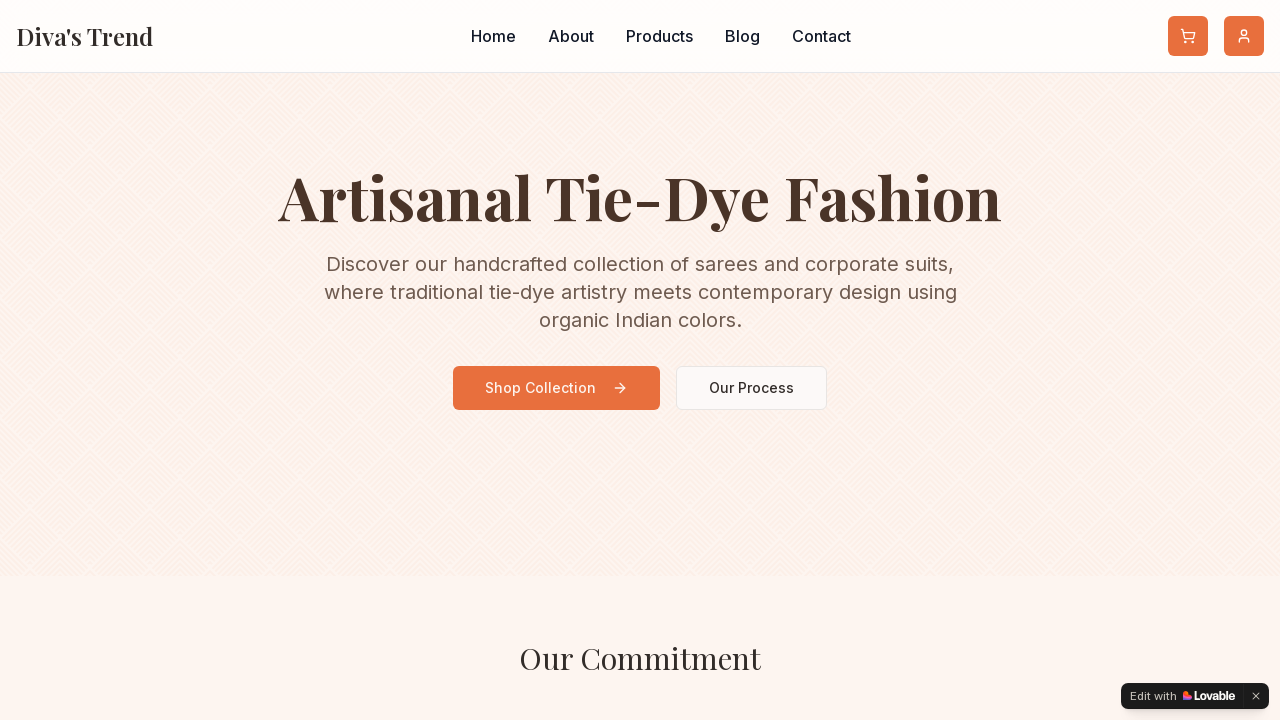

Navigated to DivaTrends website - Visit 3
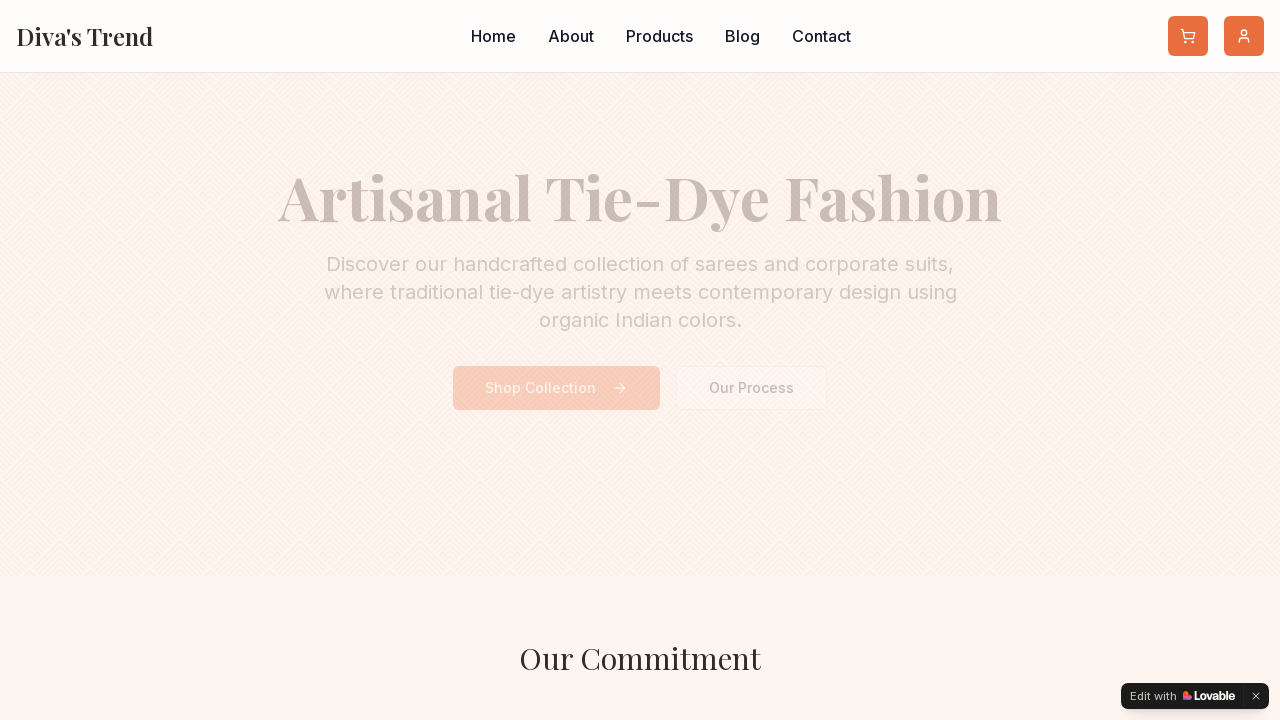

Waited 5 seconds on page during visit 3
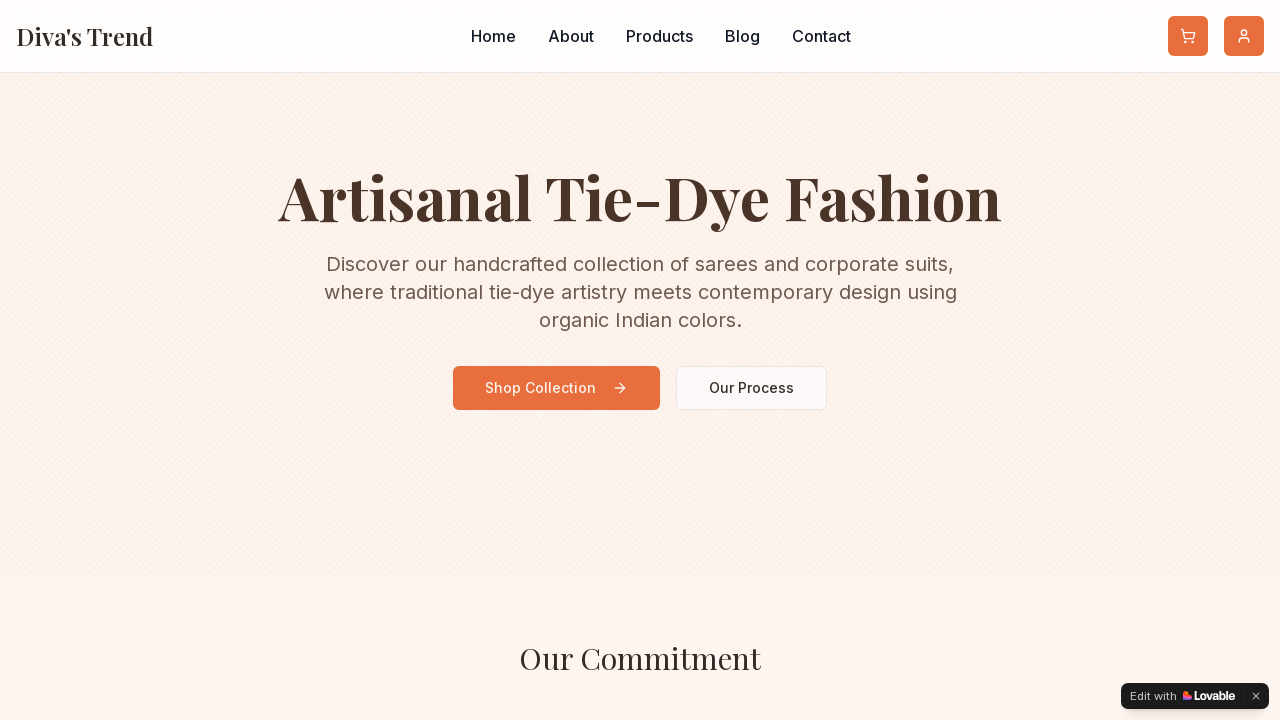

Navigated to DivaTrends website - Visit 4
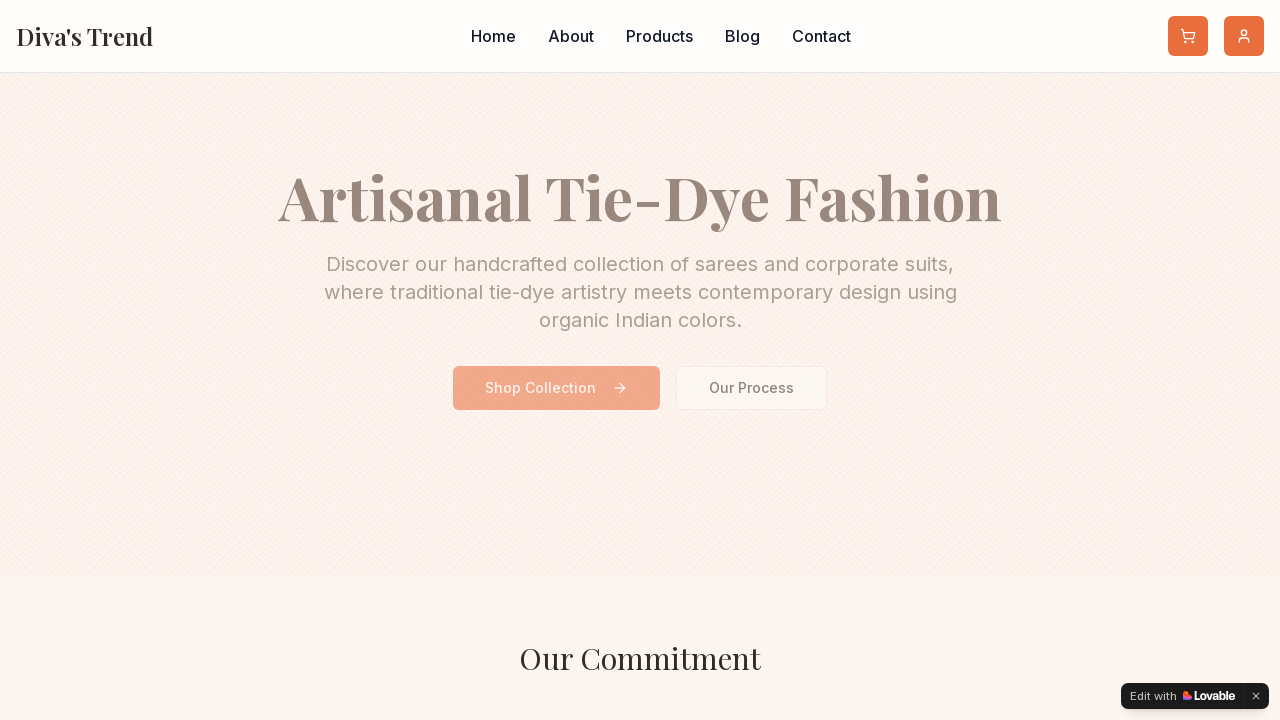

Waited 5 seconds on page during visit 4
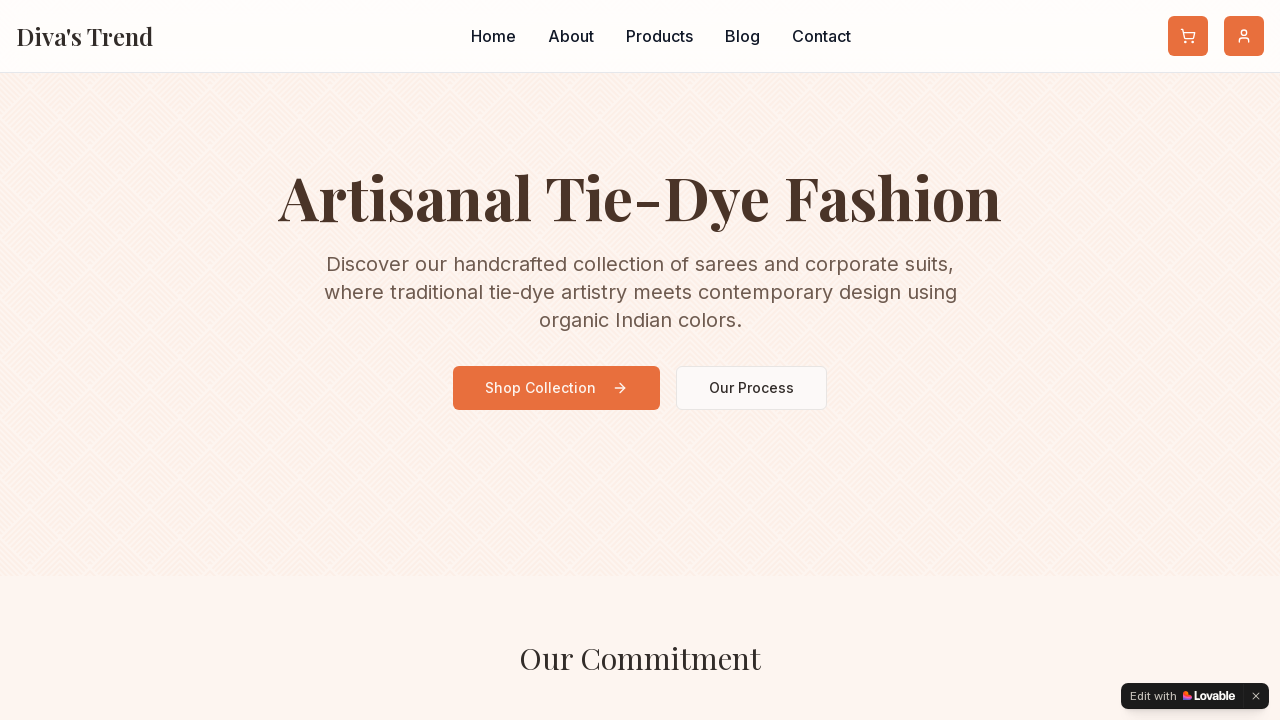

Navigated to DivaTrends website - Visit 5
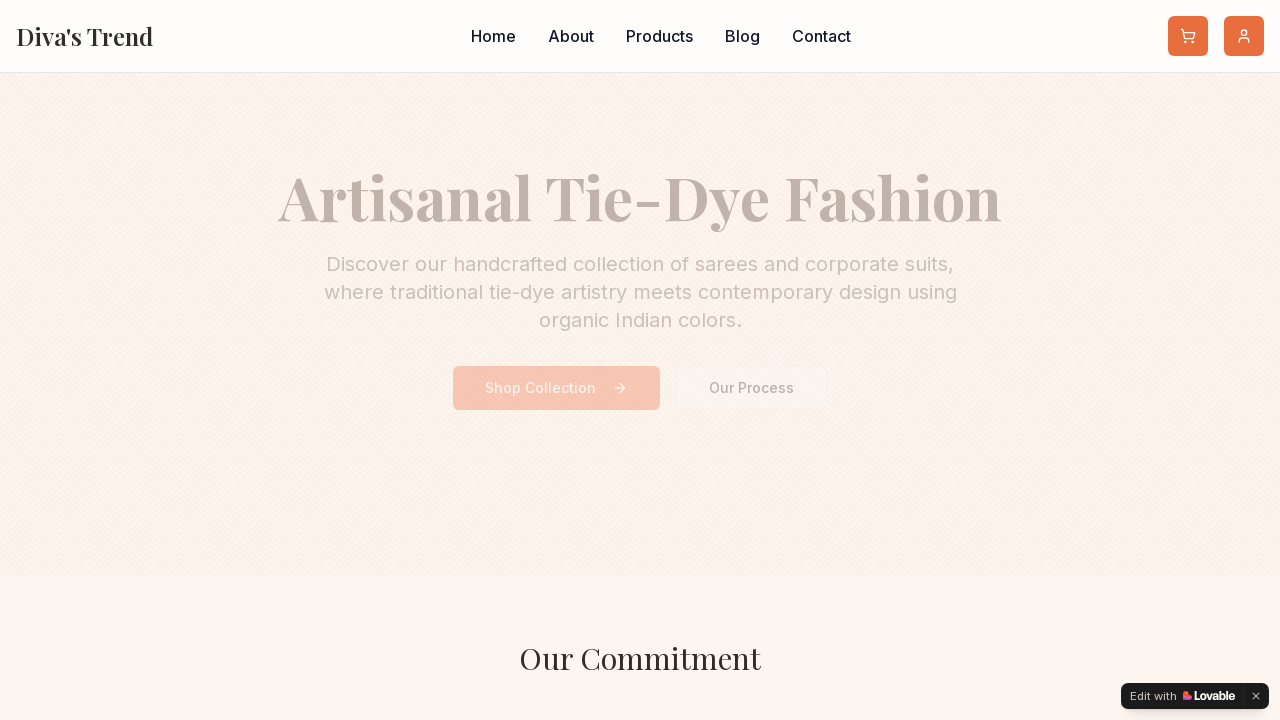

Waited 5 seconds on page during visit 5
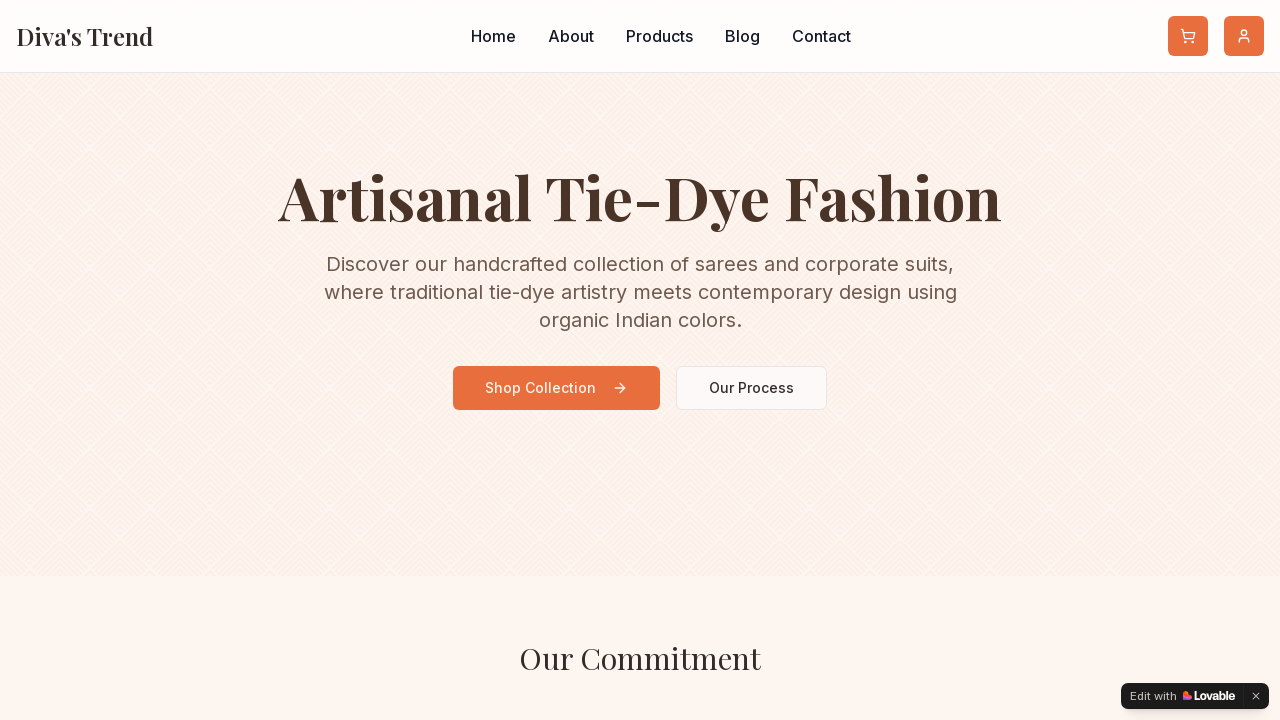

Navigated to DivaTrends website - Visit 6
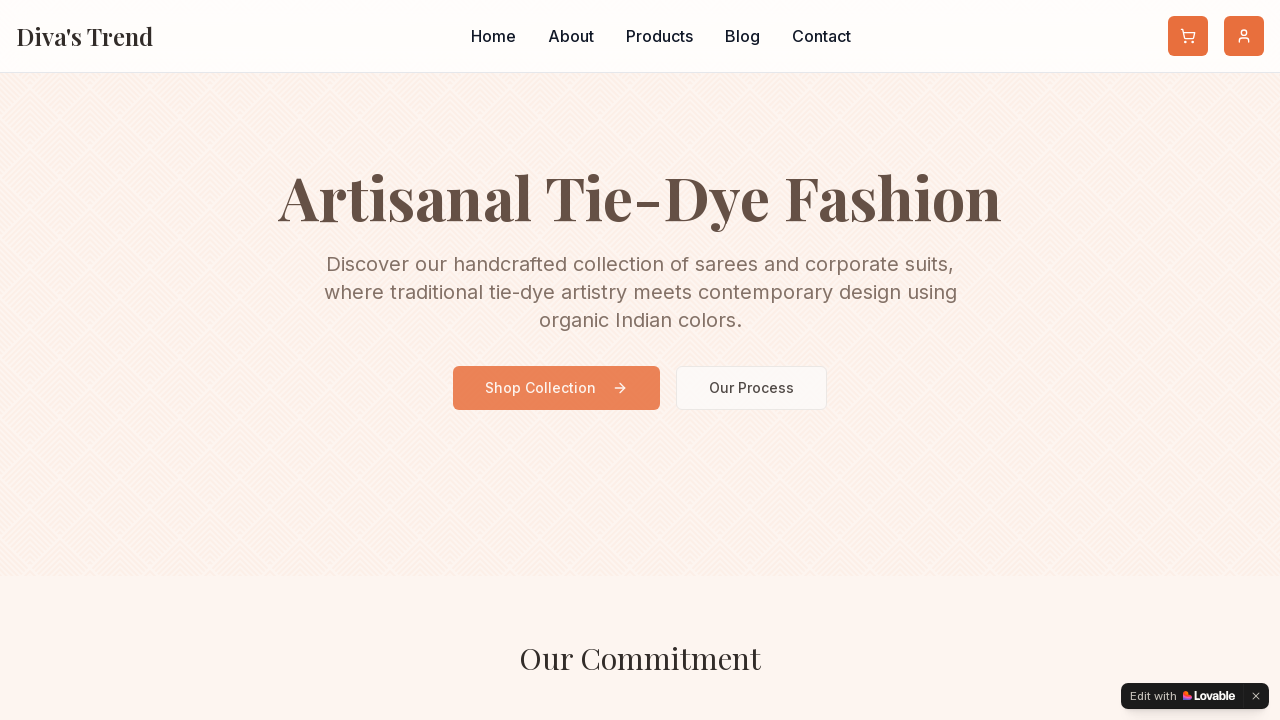

Waited 5 seconds on page during visit 6
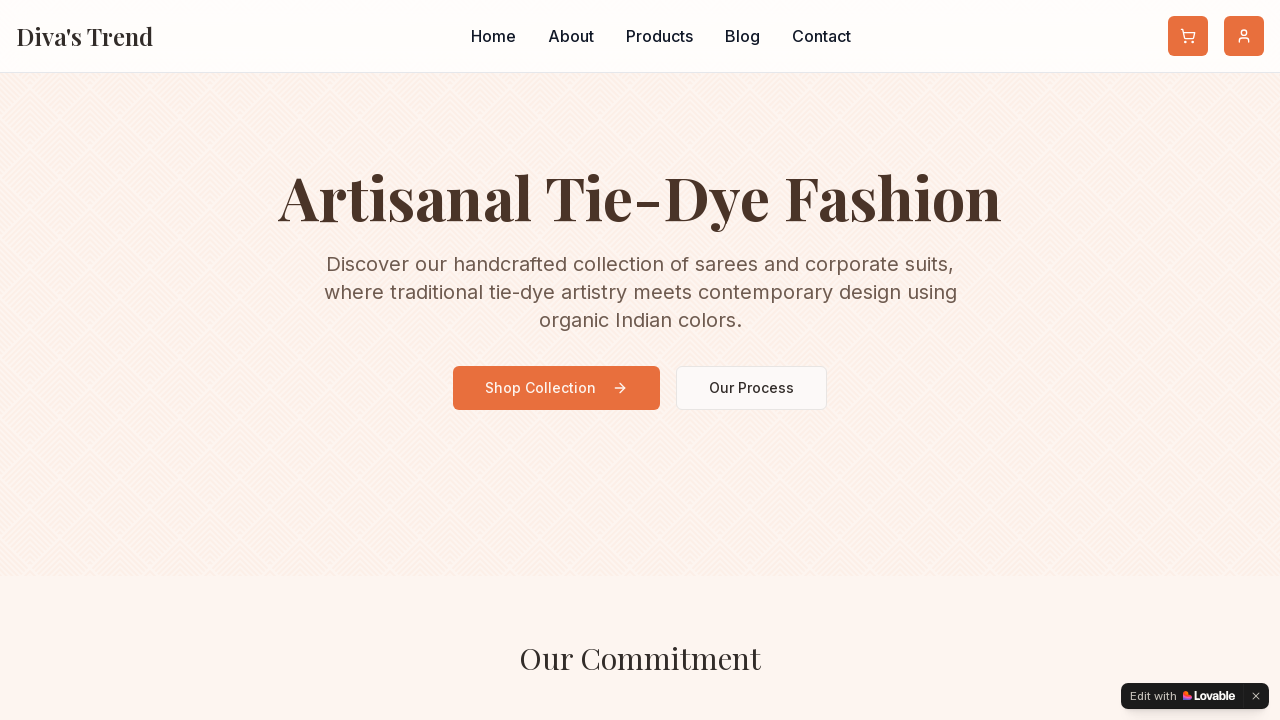

Navigated to DivaTrends website - Visit 7
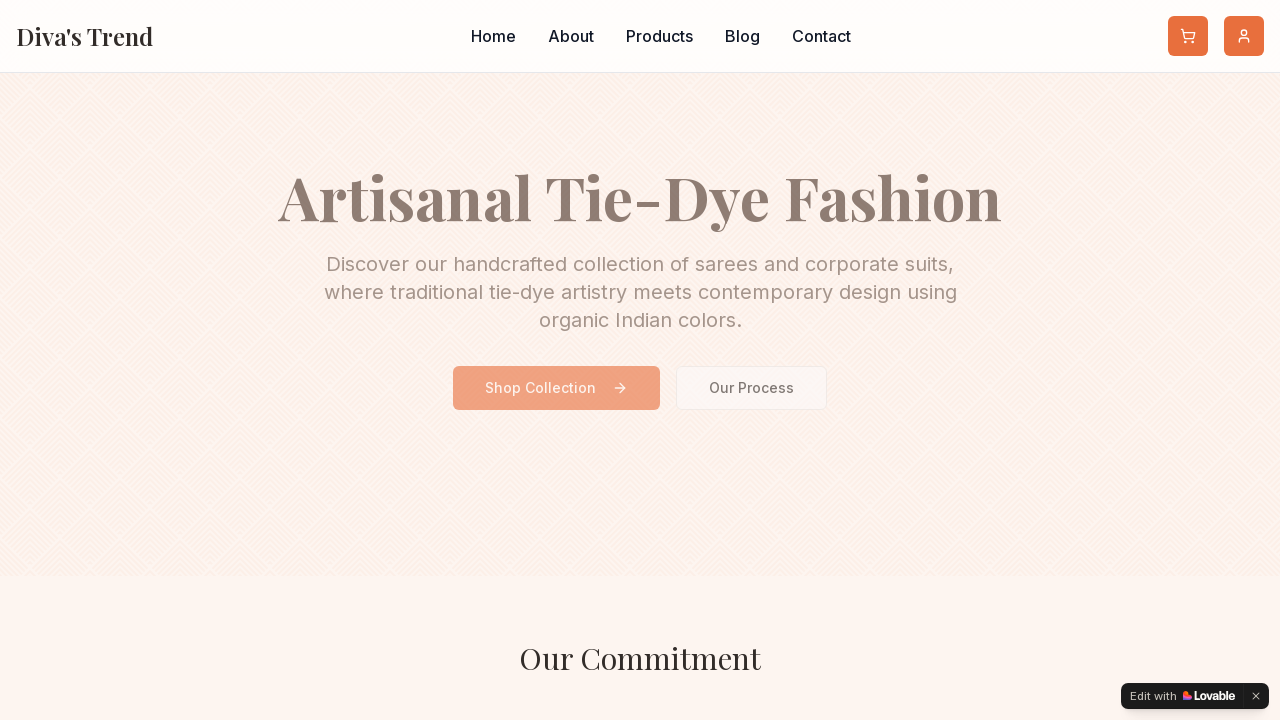

Waited 5 seconds on page during visit 7
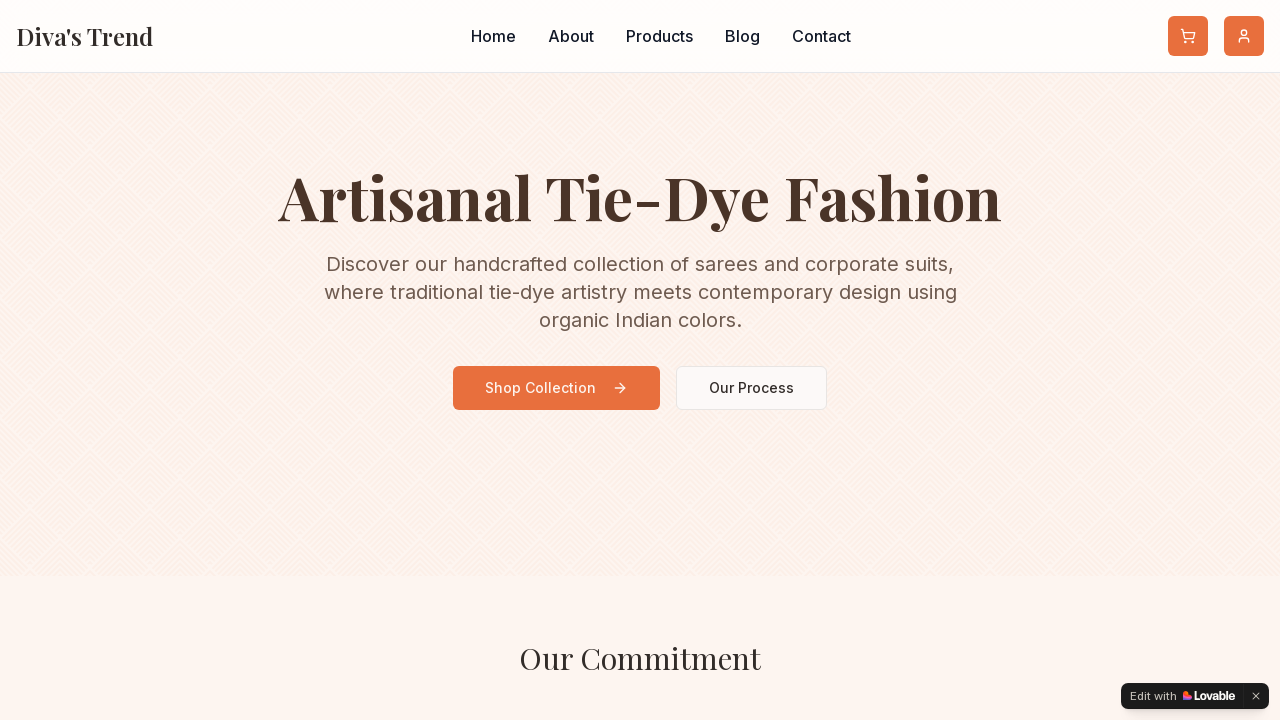

Navigated to DivaTrends website - Visit 8
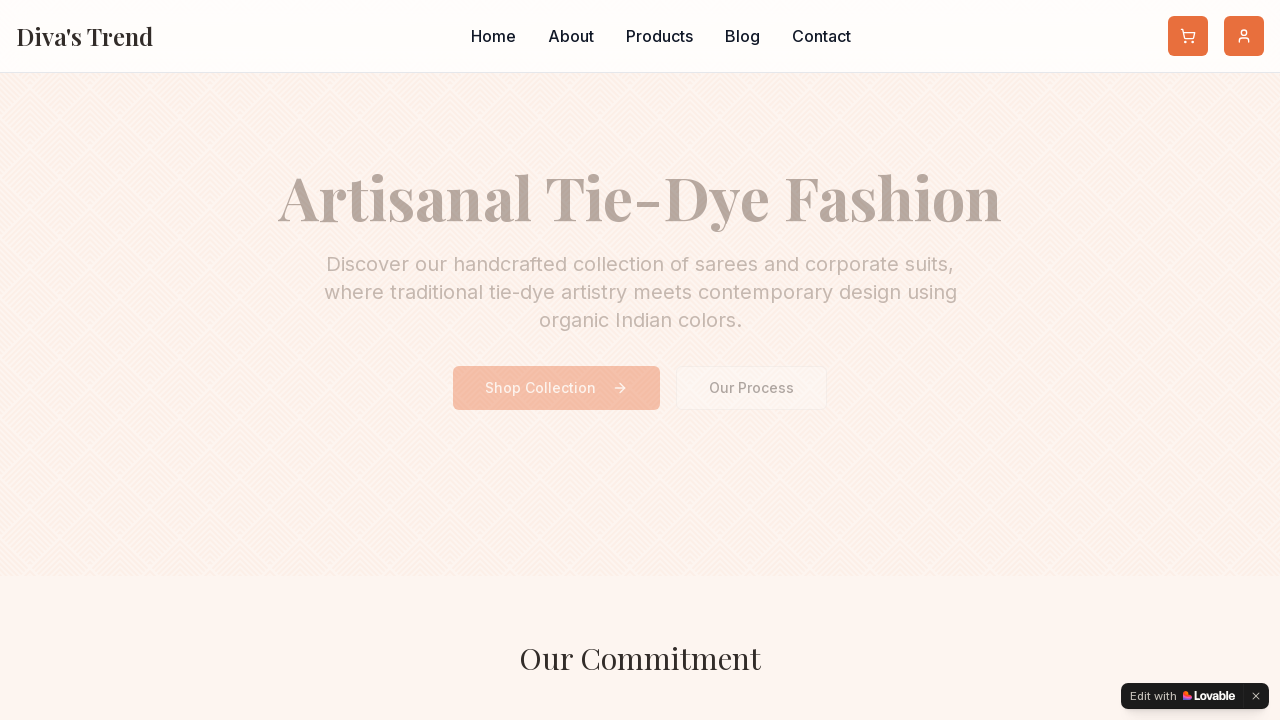

Waited 5 seconds on page during visit 8
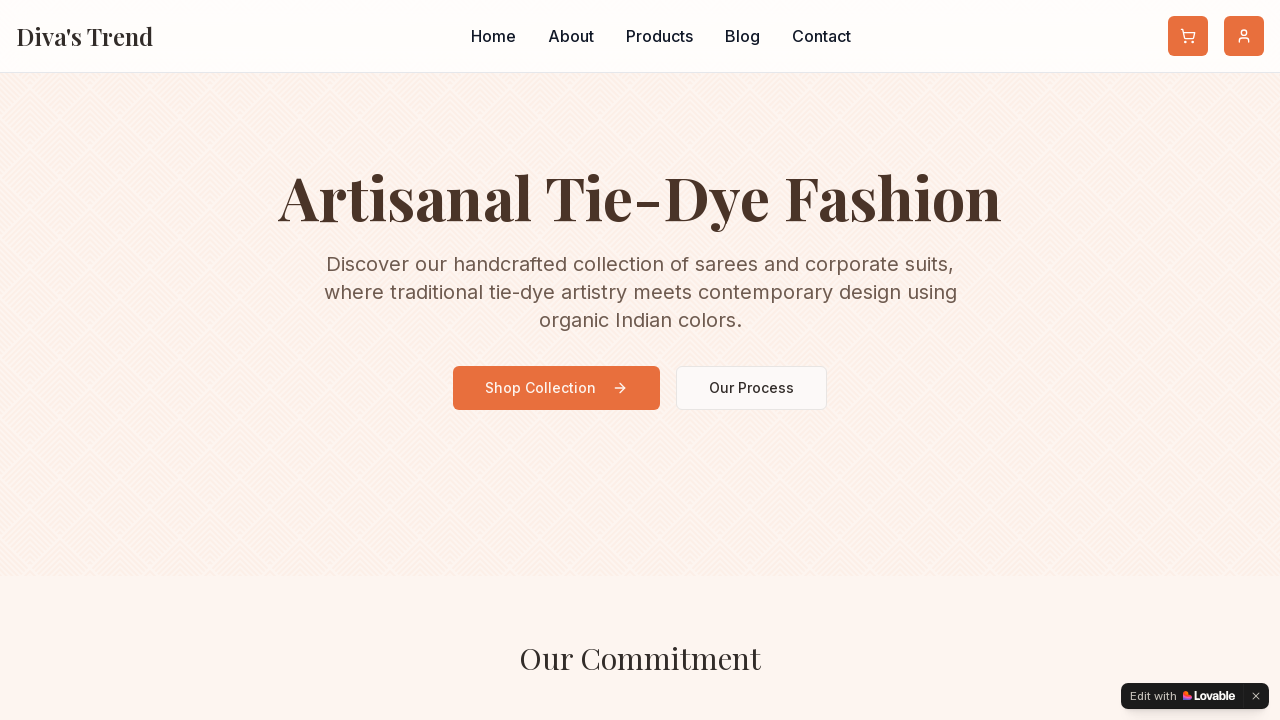

Navigated to DivaTrends website - Visit 9
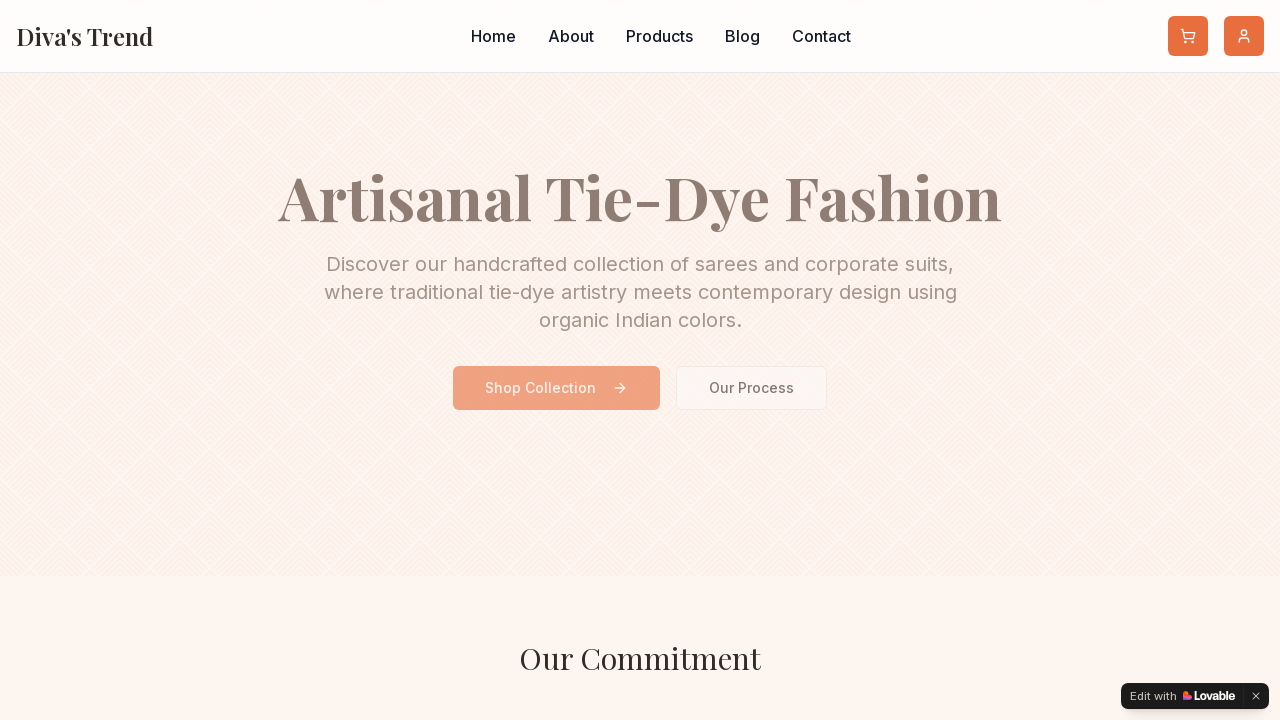

Waited 5 seconds on page during visit 9
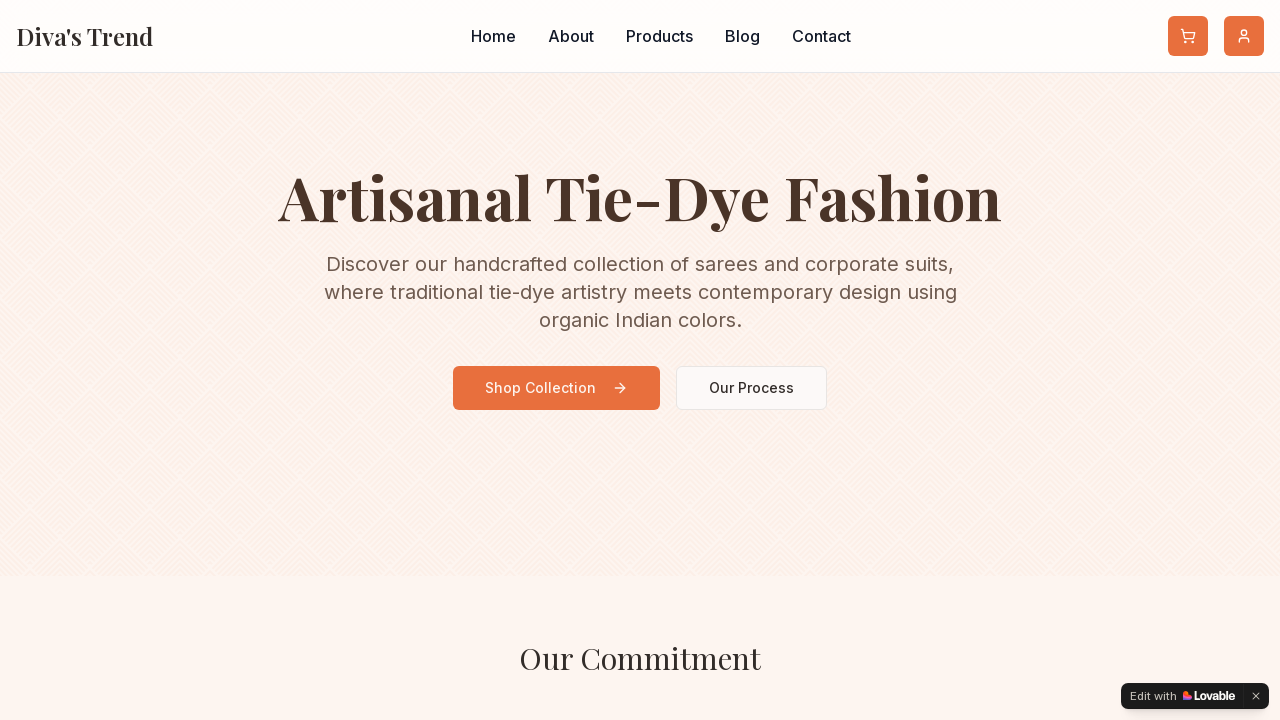

Navigated to DivaTrends website - Visit 10
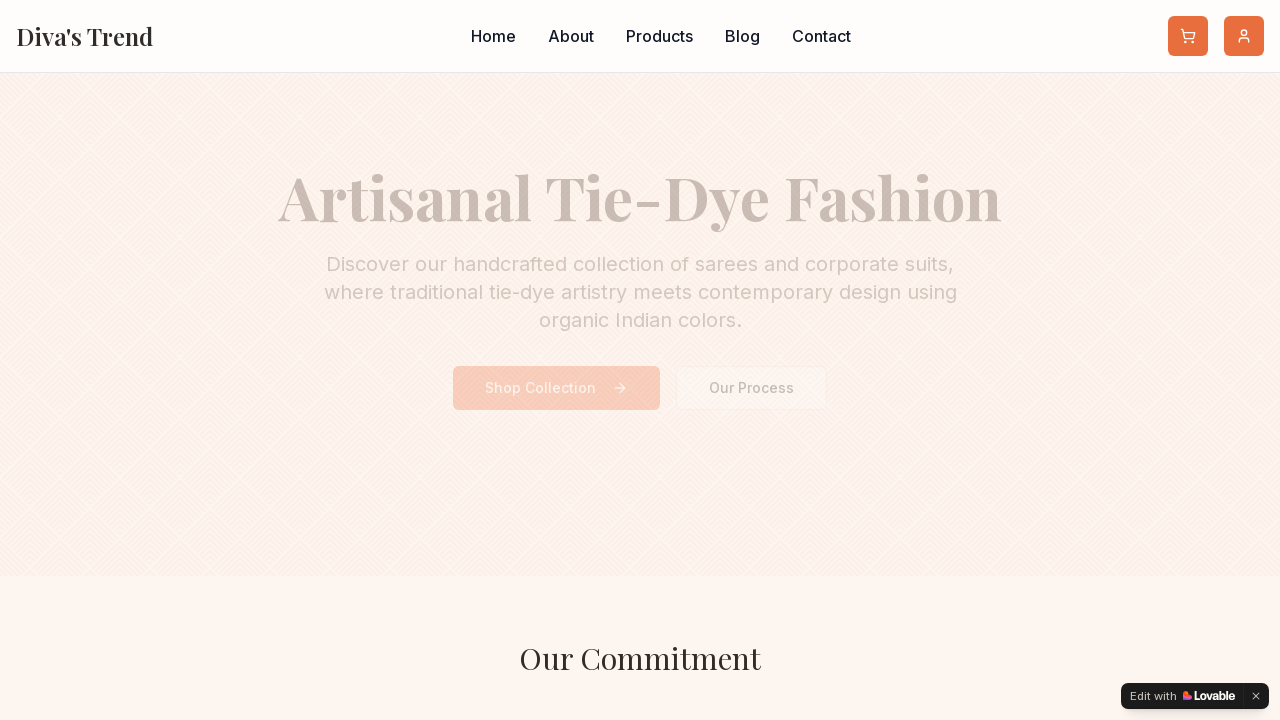

Waited 5 seconds on page during visit 10
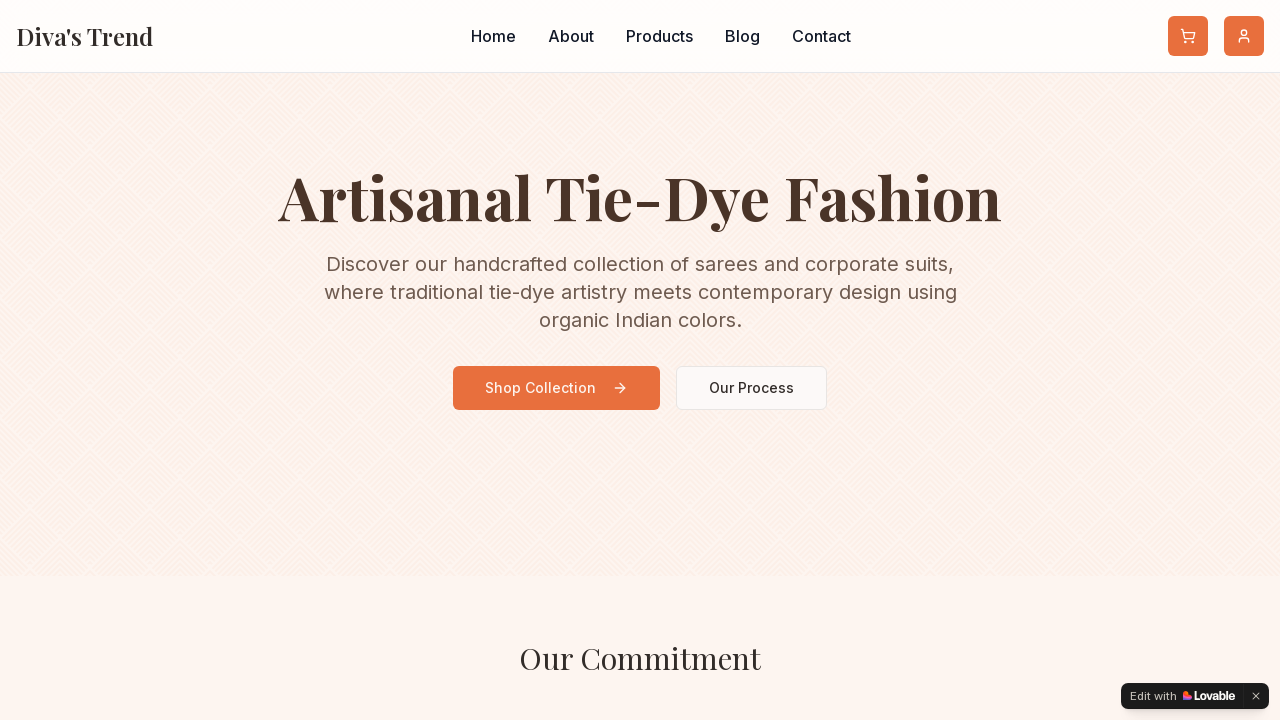

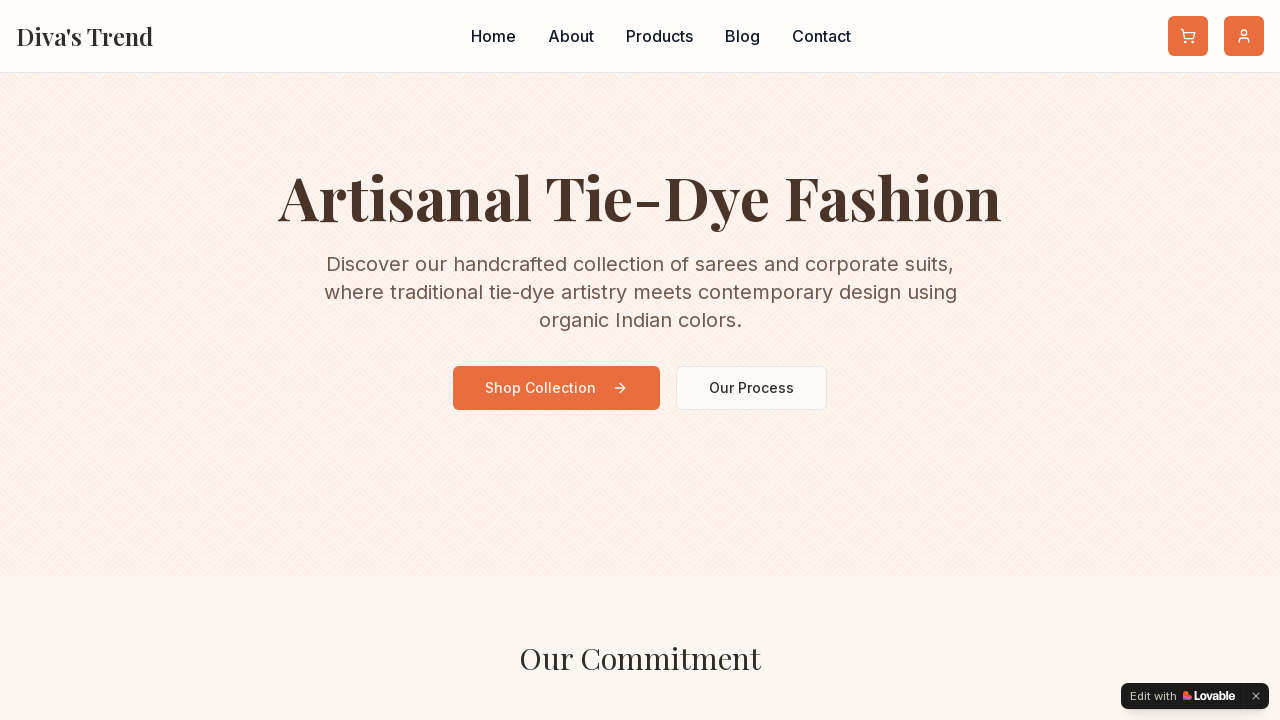